Tests the book search functionality on an automation bookstore website by entering a book name in the search box and verifying the search works

Starting URL: https://automationbookstore.dev/

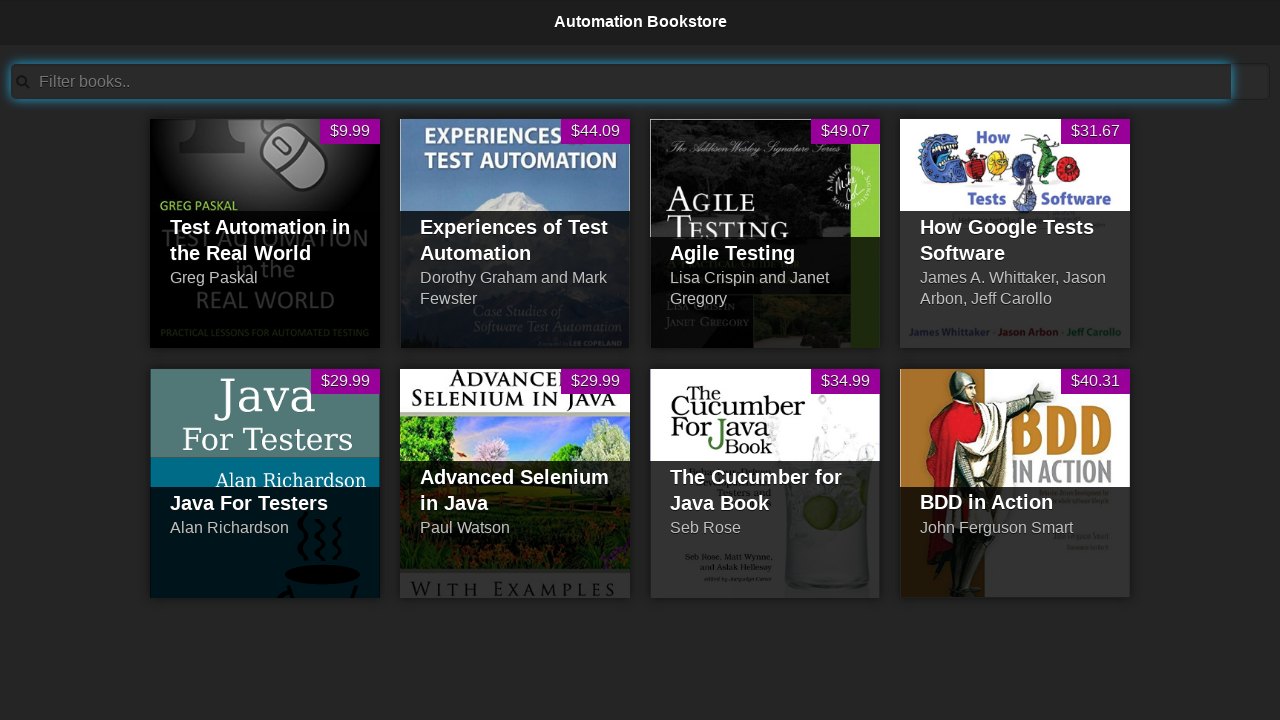

Filled search bar with 'Agile Testing' on input#searchBar
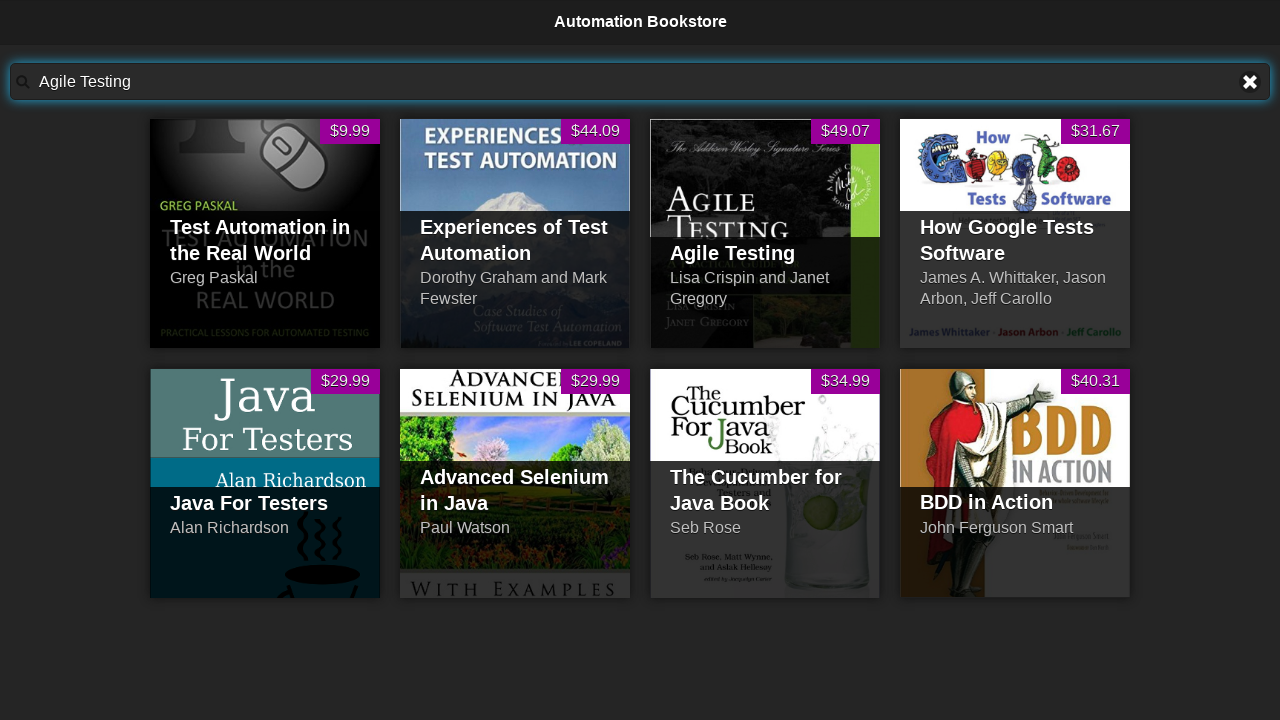

Waited 1000ms for search results to load
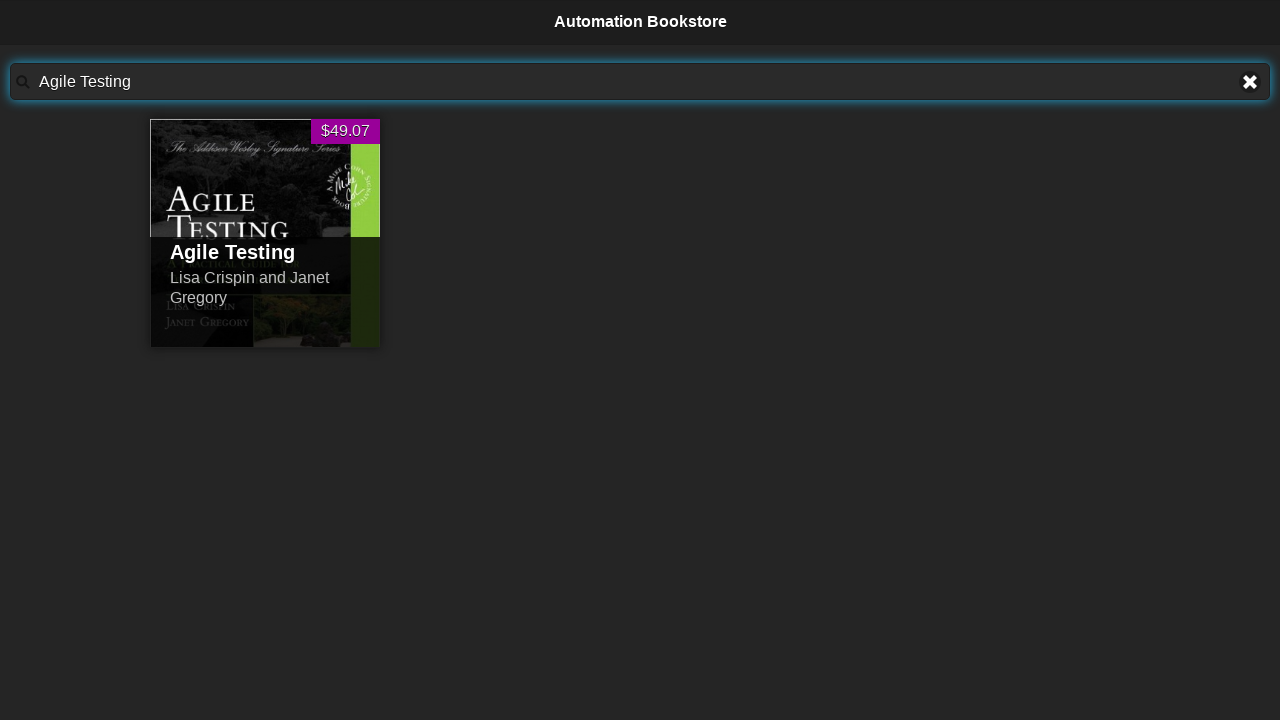

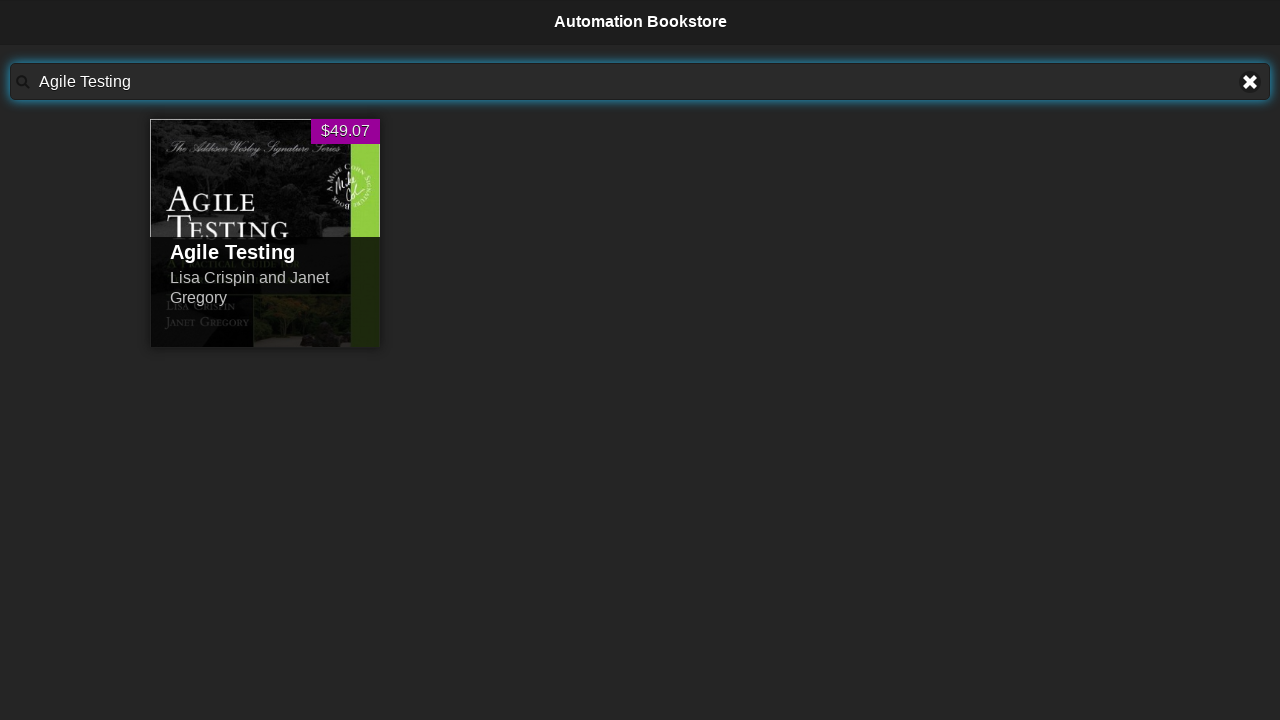